Tests the Events page on Houston Zoo website by clicking on the Host an Event link and verifying the events page loads

Starting URL: https://www.houstonzoo.org/

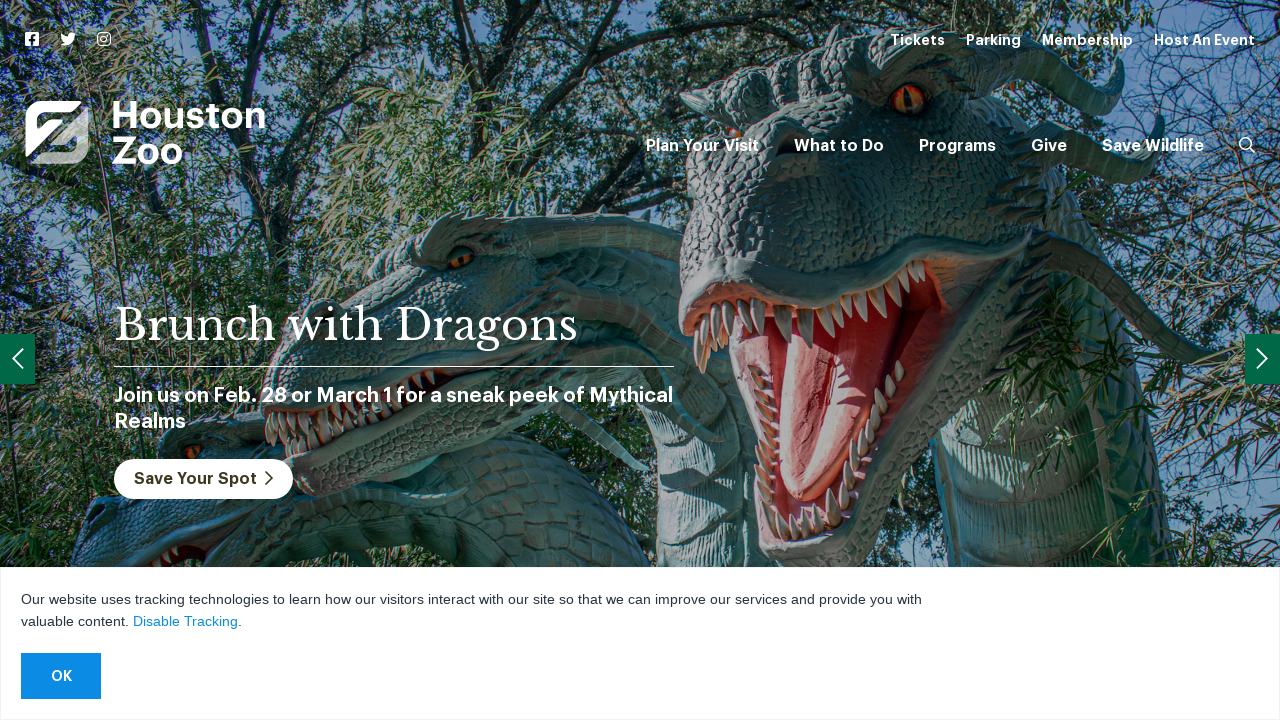

Waited for 'Host an Event' link to appear on the page
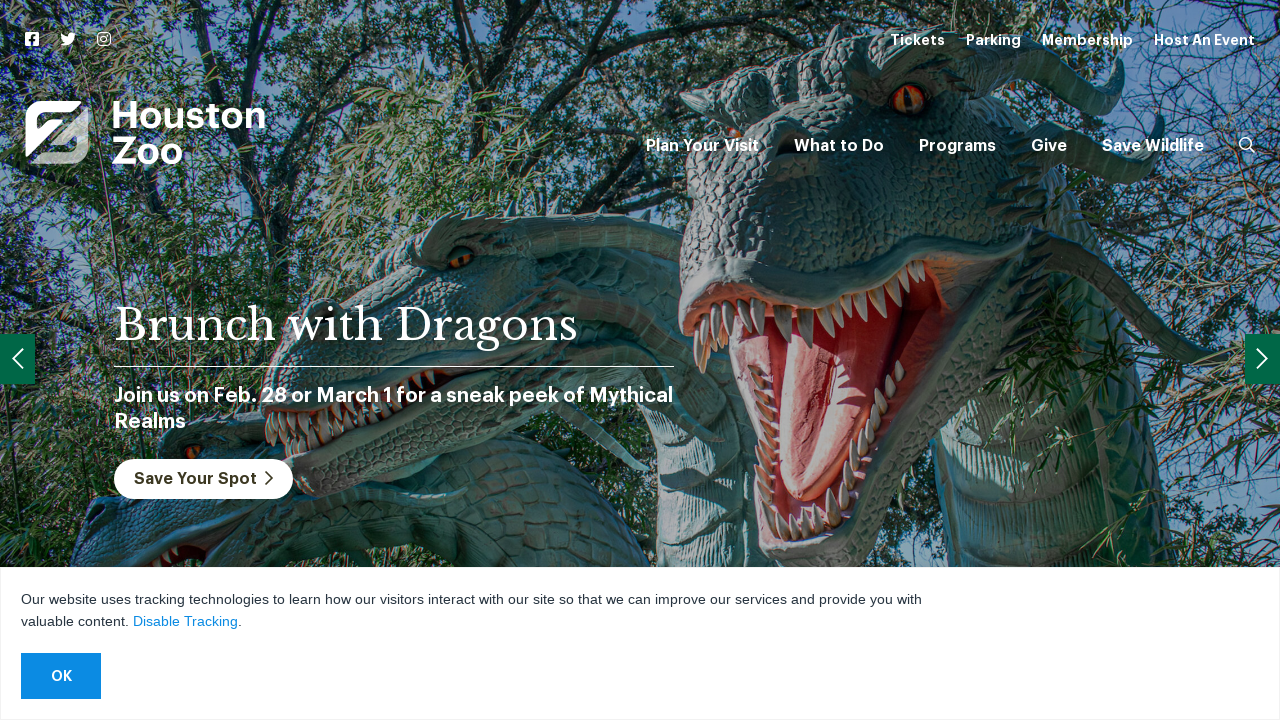

Clicked 'Host an Event' link at (1204, 40) on text=Host an Event
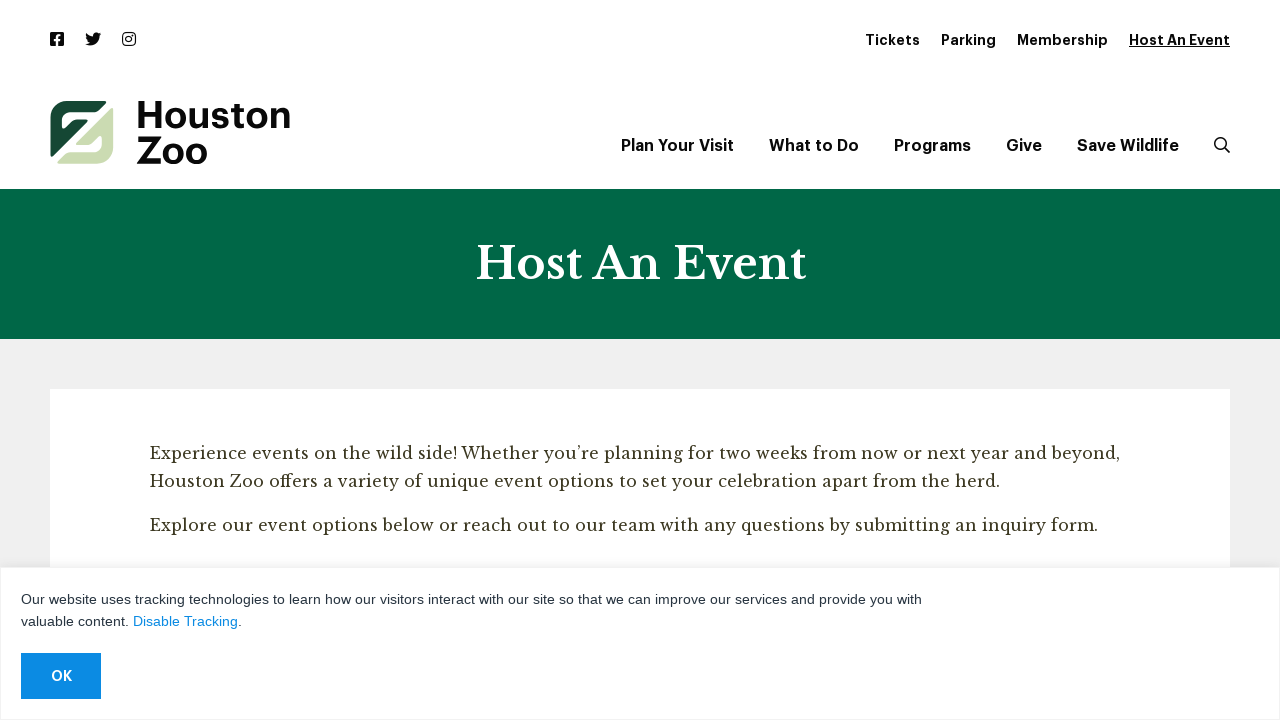

Events page loaded and network activity completed
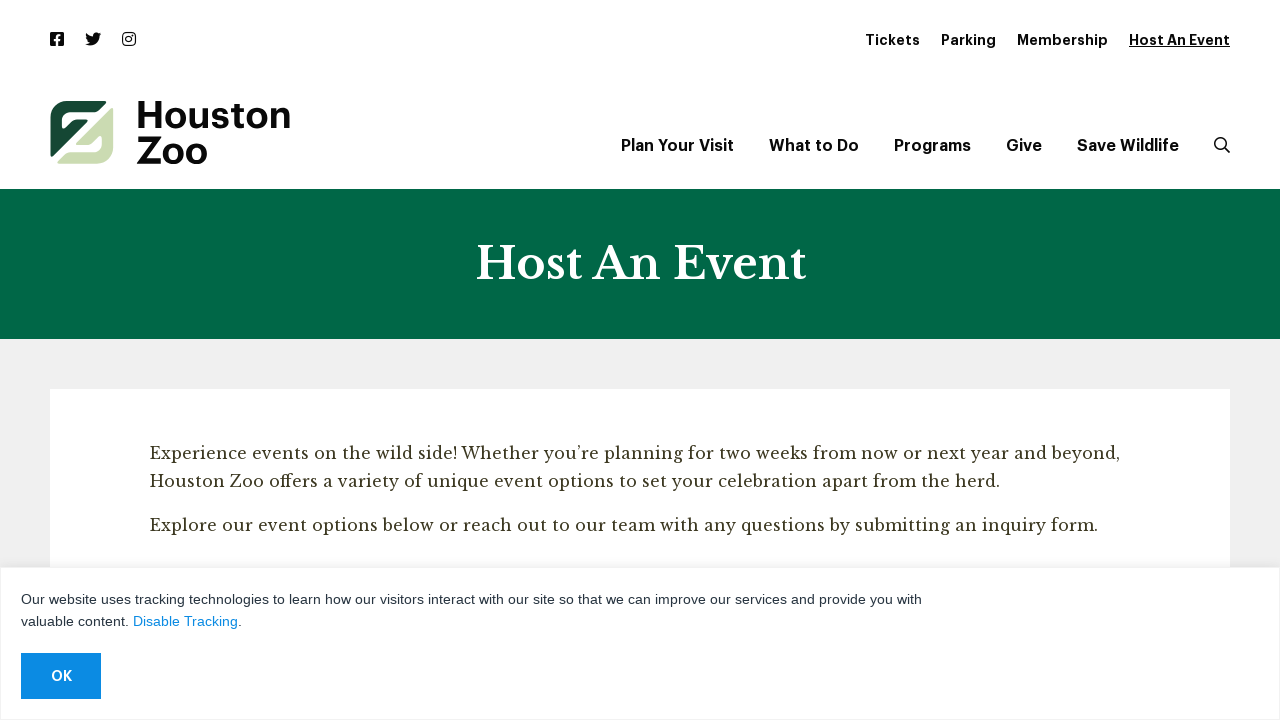

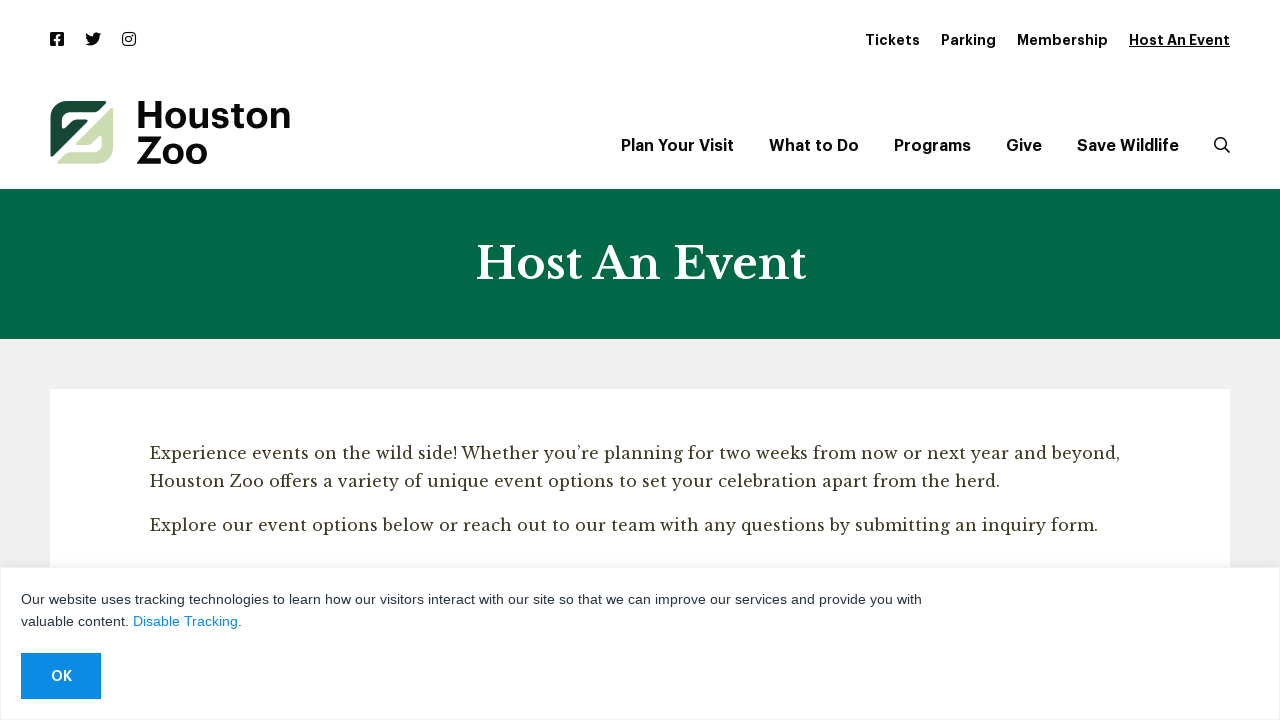